Tests that new todo items are appended to the bottom of the list and the counter displays correctly

Starting URL: https://demo.playwright.dev/todomvc

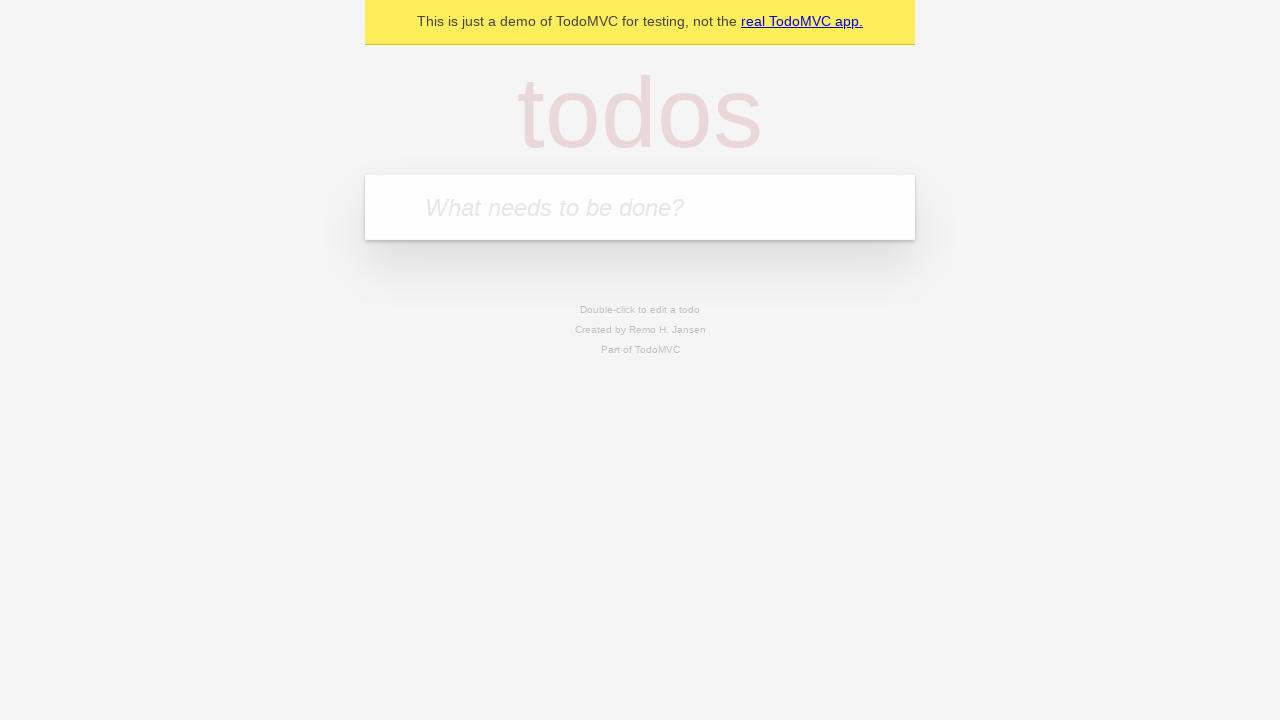

Filled todo input with 'buy some cheese' on internal:attr=[placeholder="What needs to be done?"i]
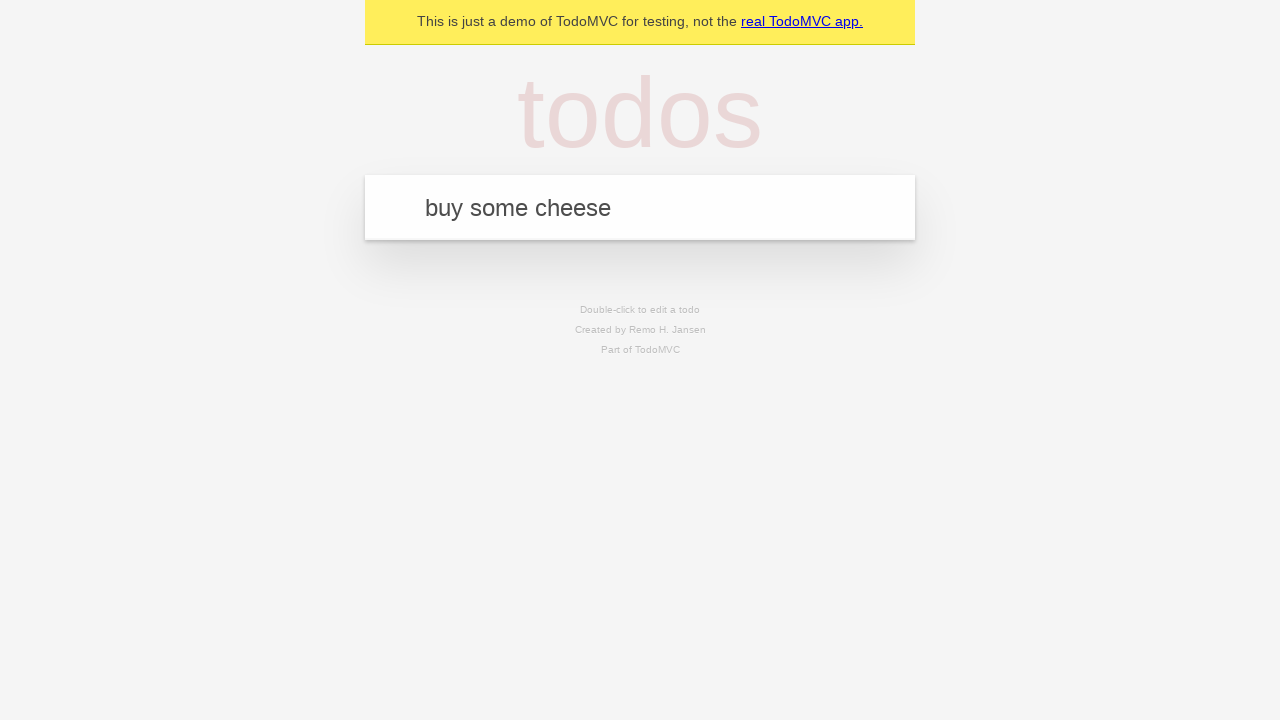

Pressed Enter to add 'buy some cheese' to the todo list on internal:attr=[placeholder="What needs to be done?"i]
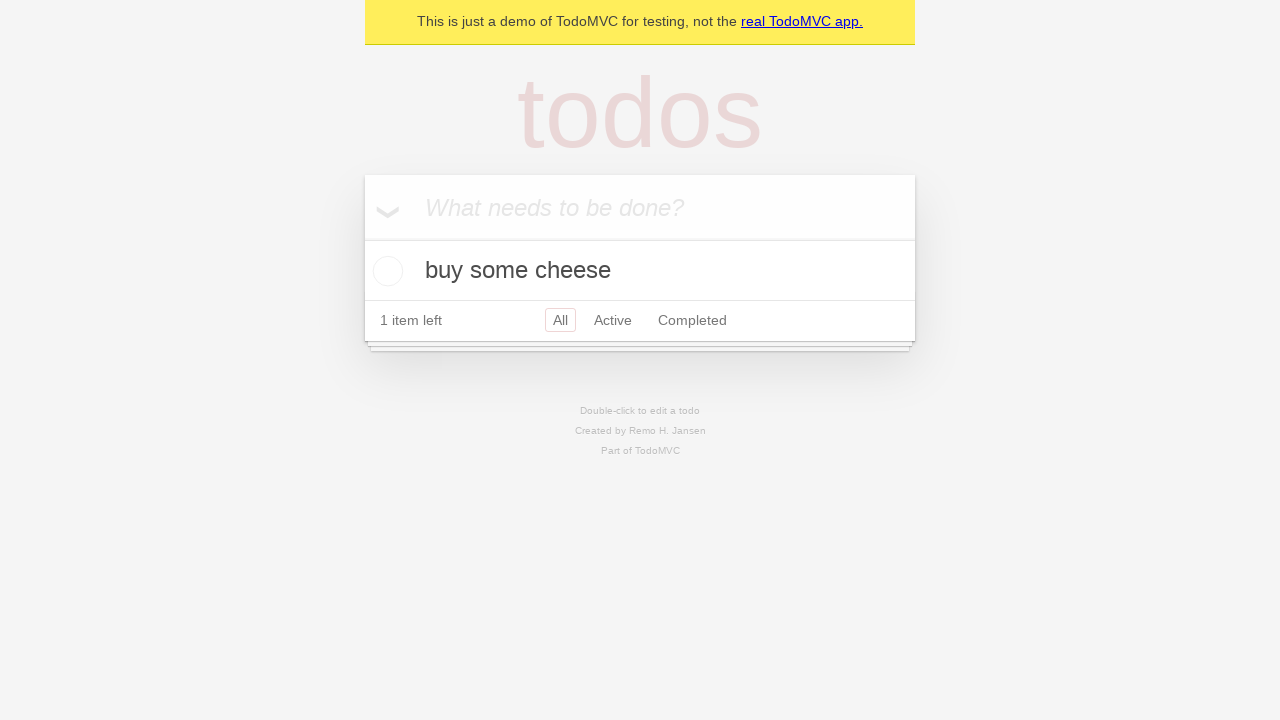

Filled todo input with 'feed the cat' on internal:attr=[placeholder="What needs to be done?"i]
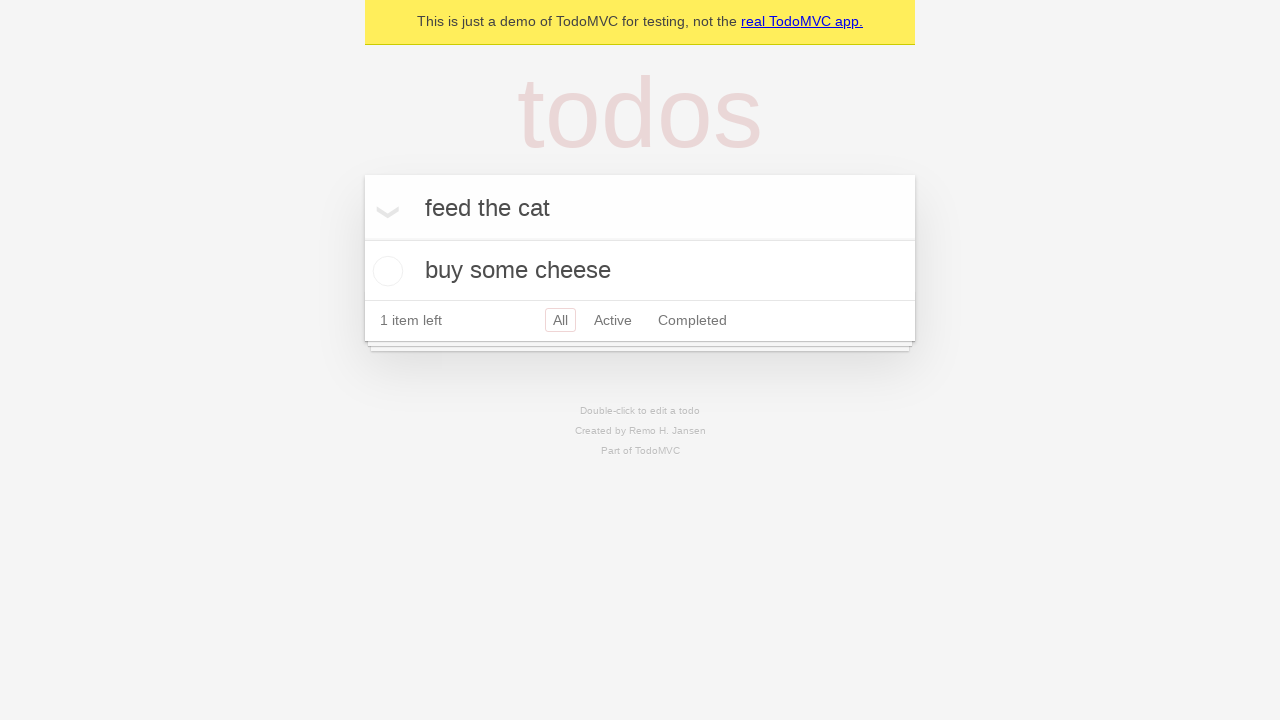

Pressed Enter to add 'feed the cat' to the todo list on internal:attr=[placeholder="What needs to be done?"i]
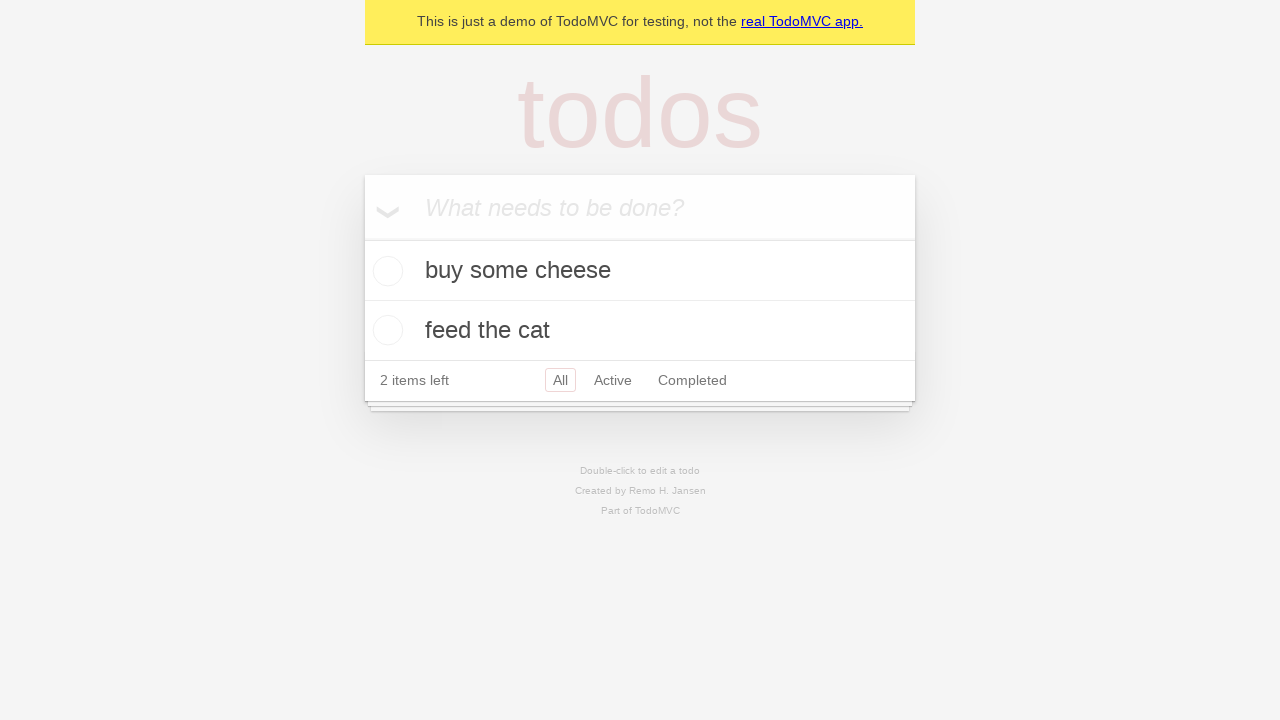

Filled todo input with 'book a doctors appointment' on internal:attr=[placeholder="What needs to be done?"i]
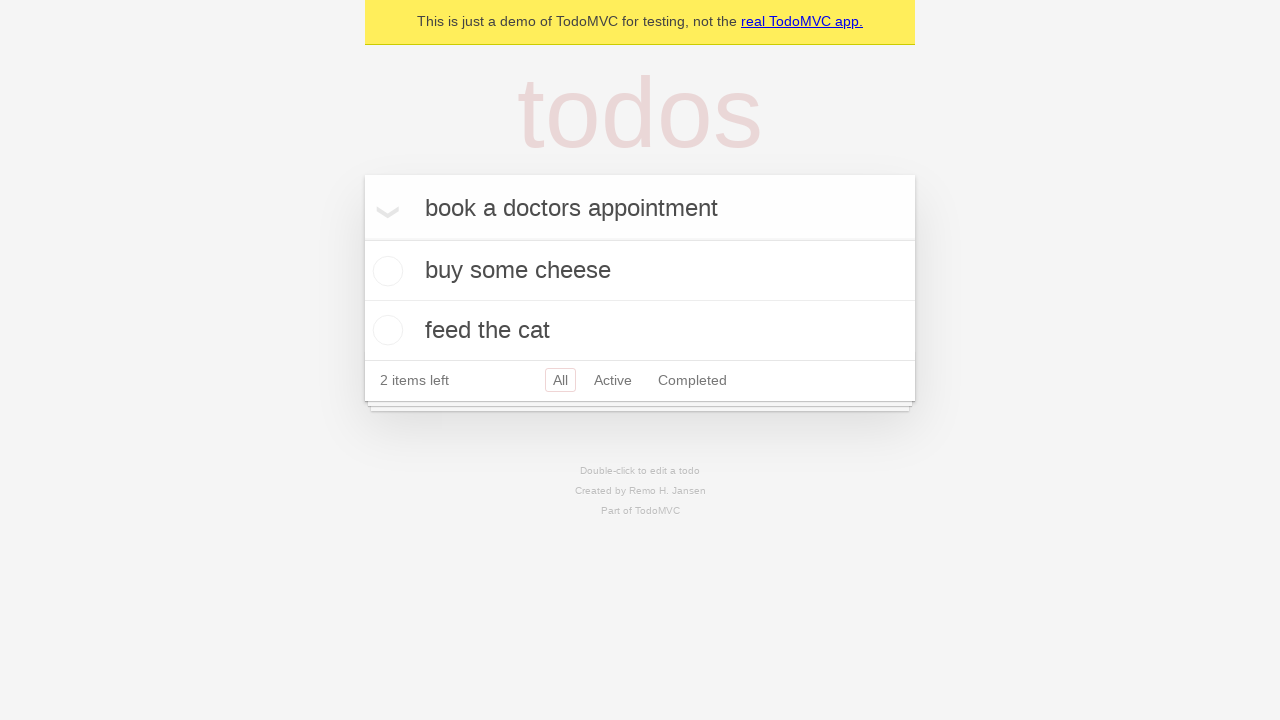

Pressed Enter to add 'book a doctors appointment' to the todo list on internal:attr=[placeholder="What needs to be done?"i]
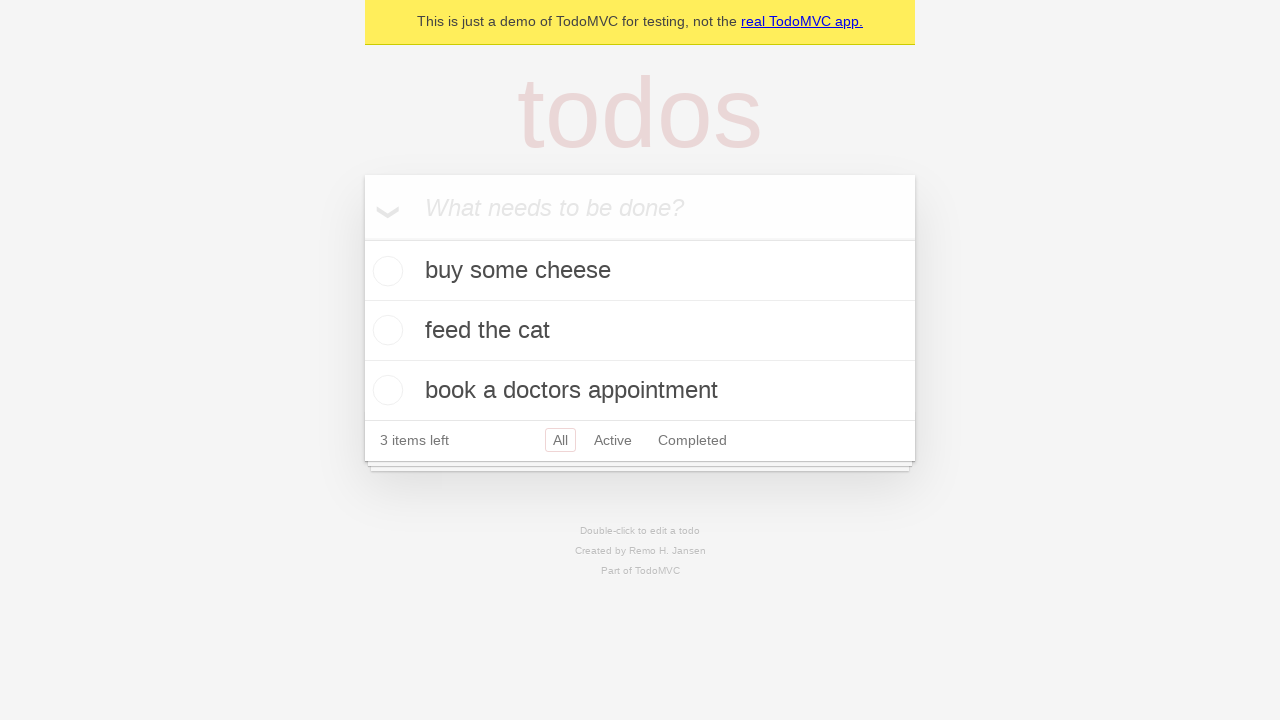

Todo counter element loaded, all items appended to the bottom of the list
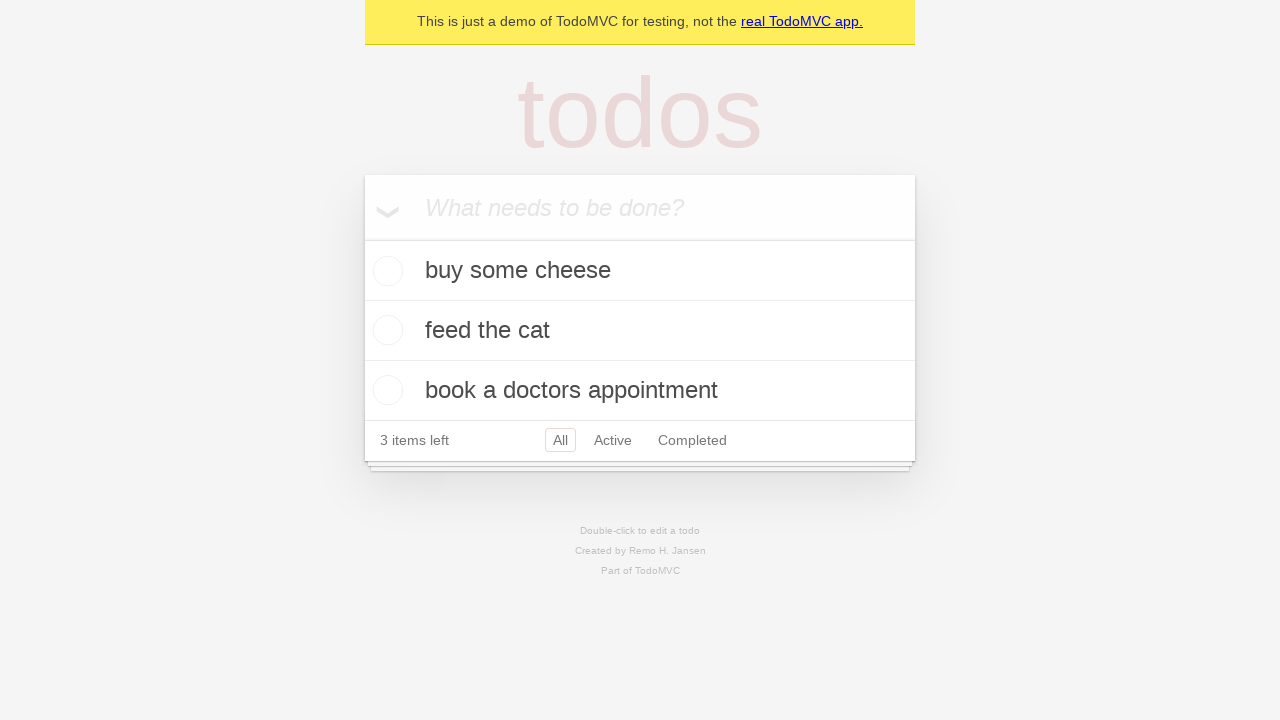

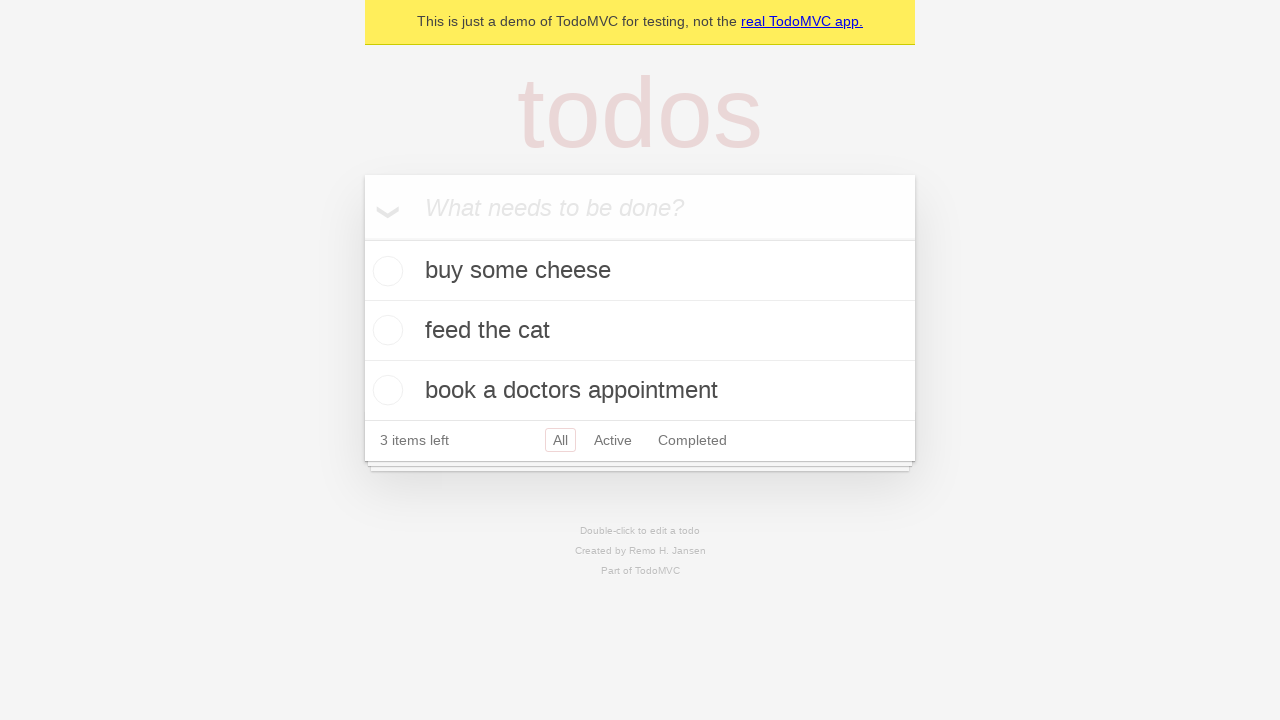